Navigates to the Elements menu and opens the Buttons exercise, then verifies the page header

Starting URL: https://demoqa.com/

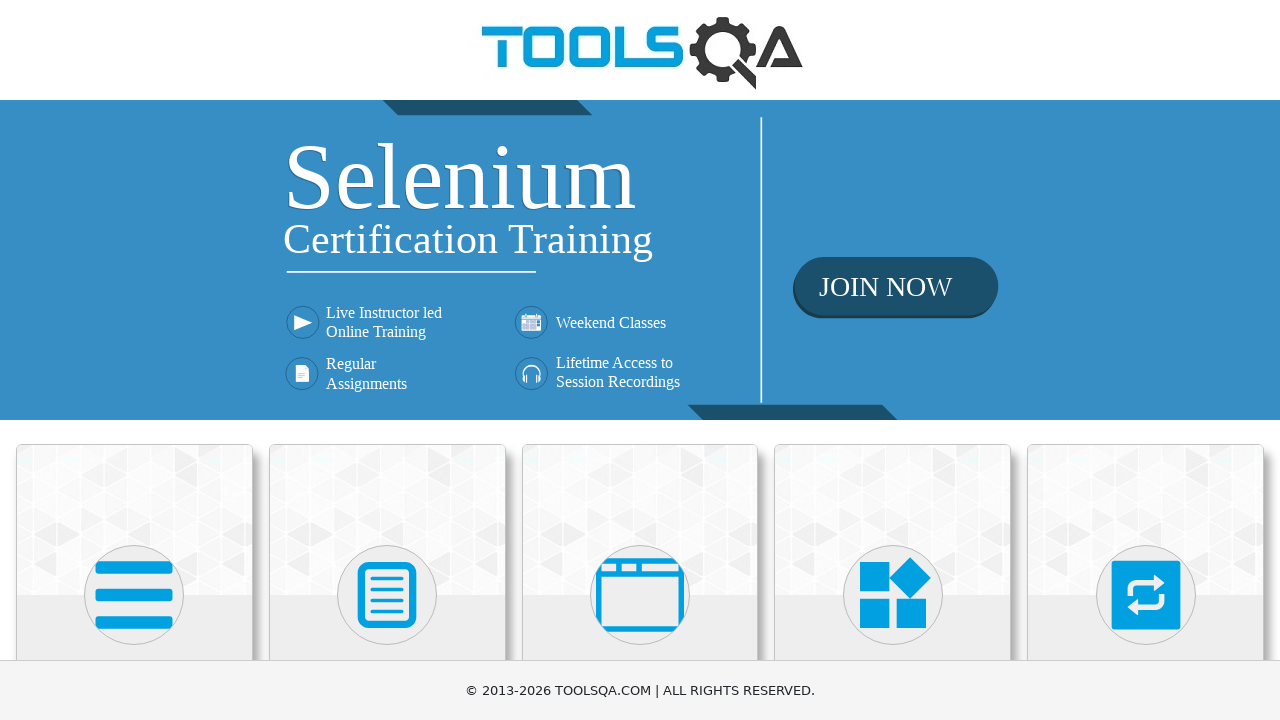

Clicked on Elements menu at (134, 360) on text=Elements
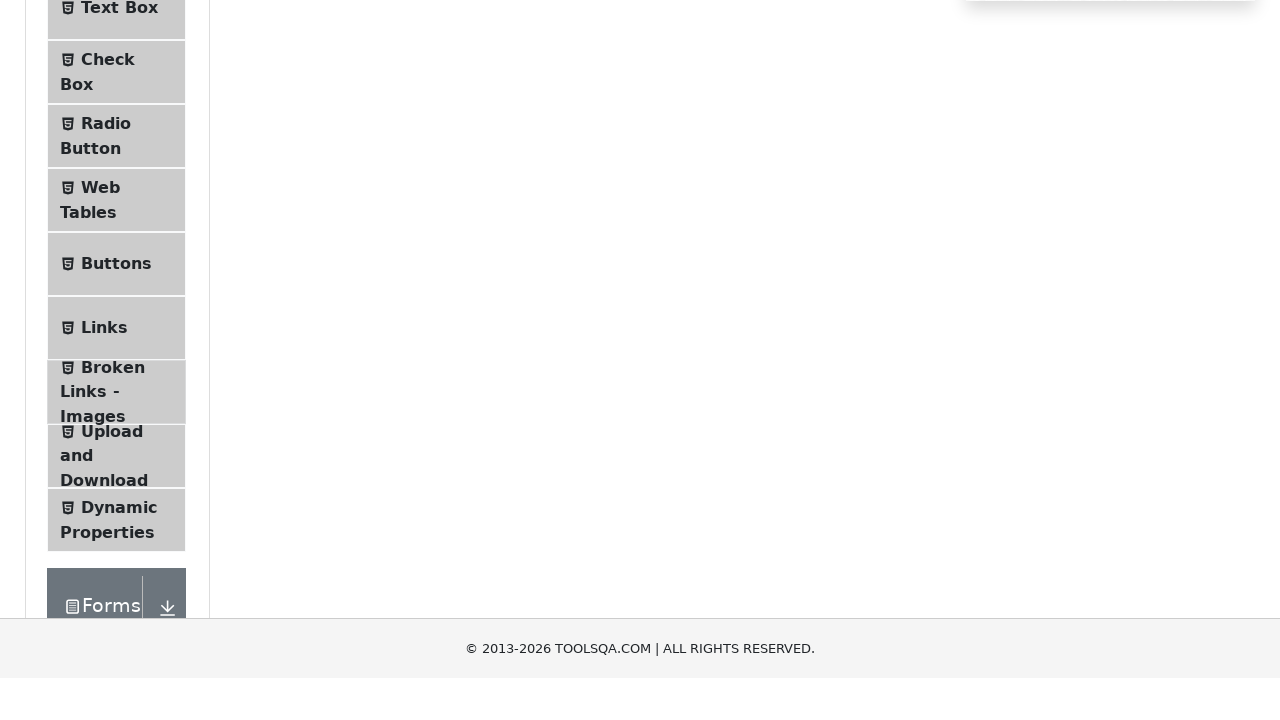

Clicked on Buttons exercise in the sidebar at (116, 517) on text=Buttons
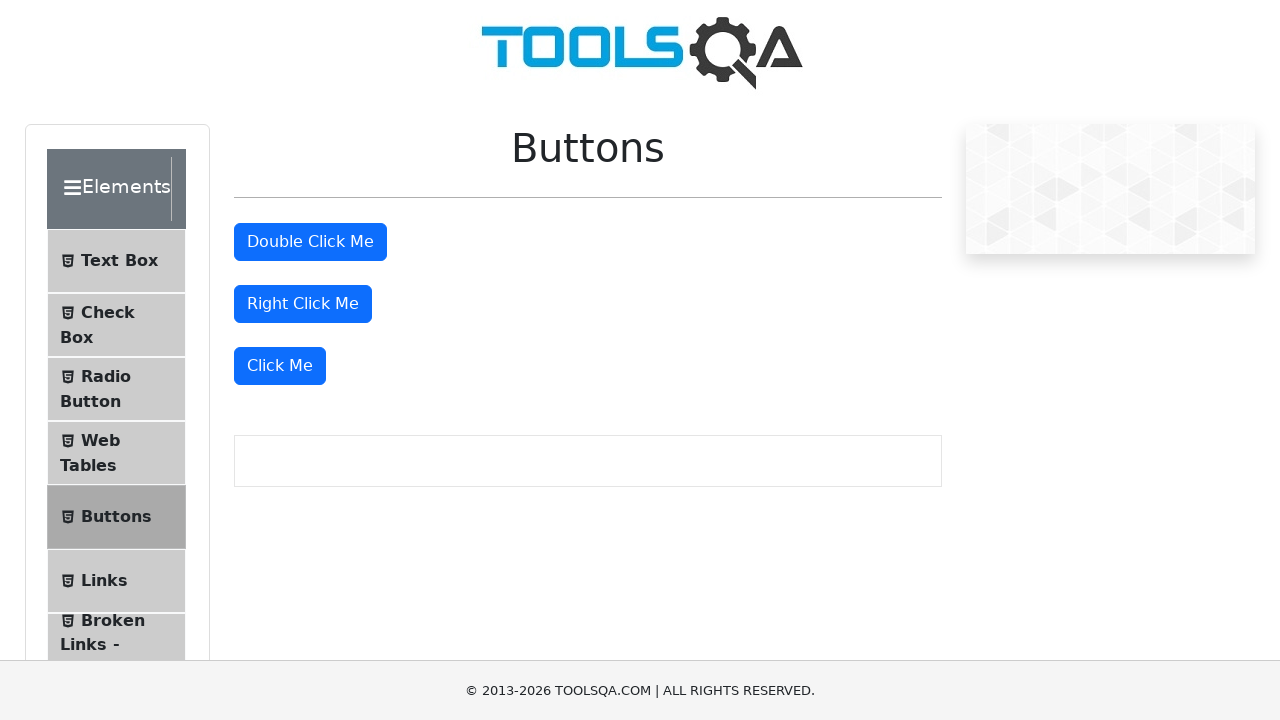

Verified Buttons page header is displayed
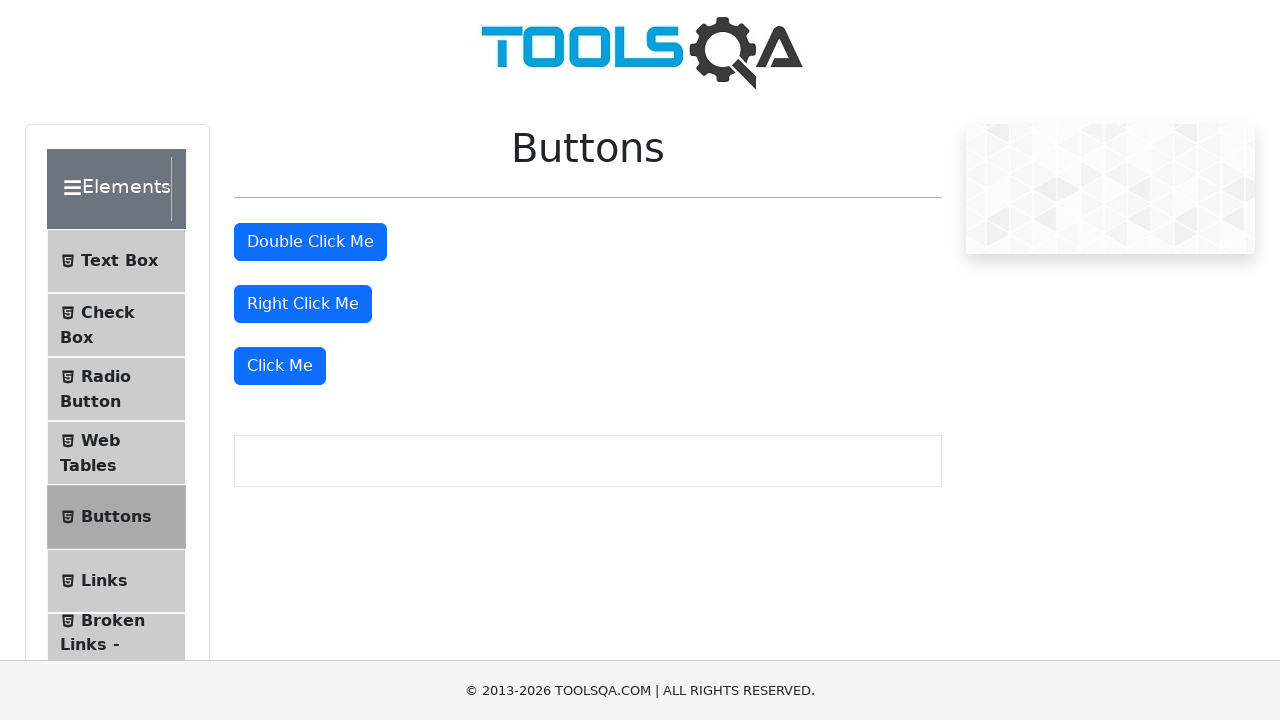

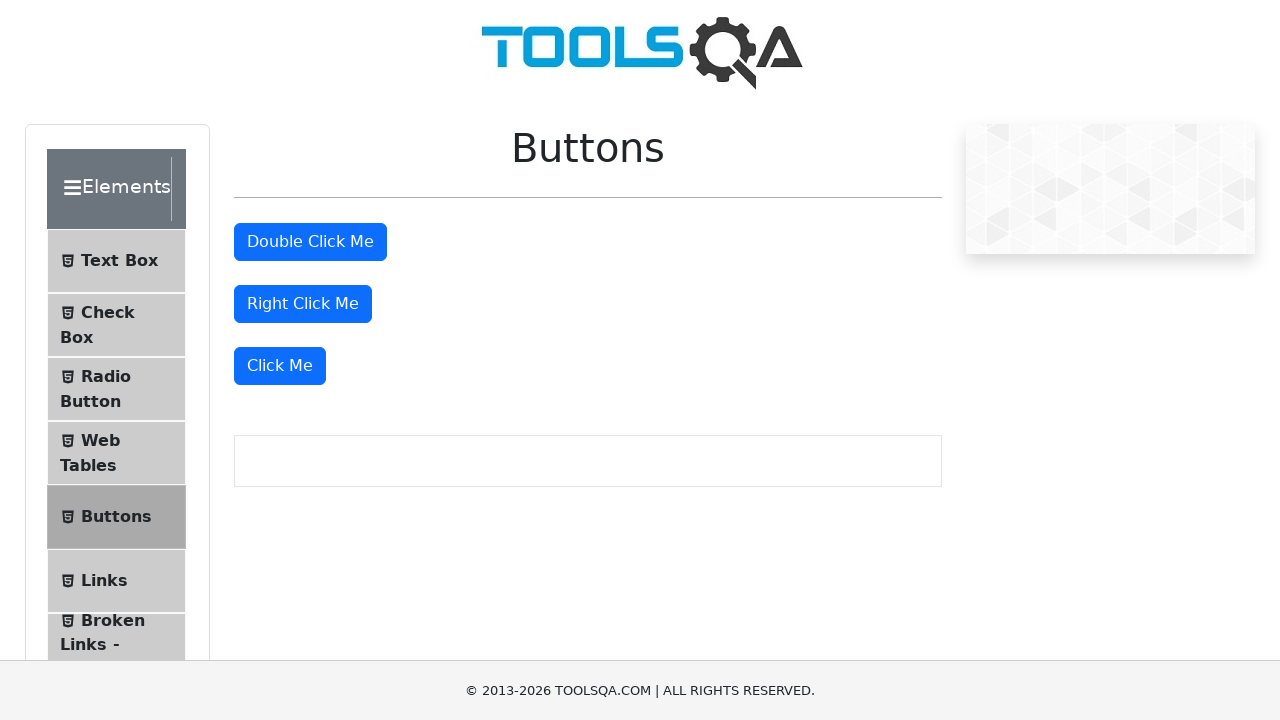